Tests JavaScript execution capability by triggering an alert dialog on the main Logitech page

Starting URL: https://www.logitech.com/en-eu

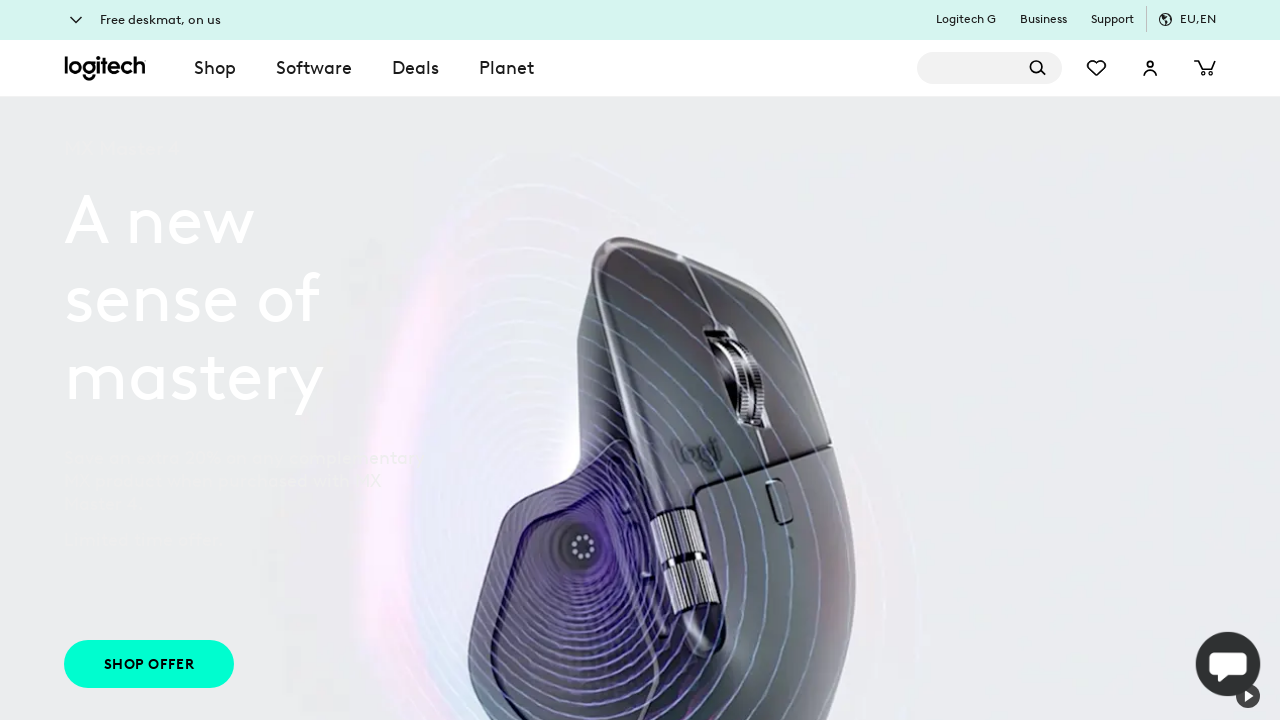

Executed JavaScript to trigger alert dialog on Logitech page
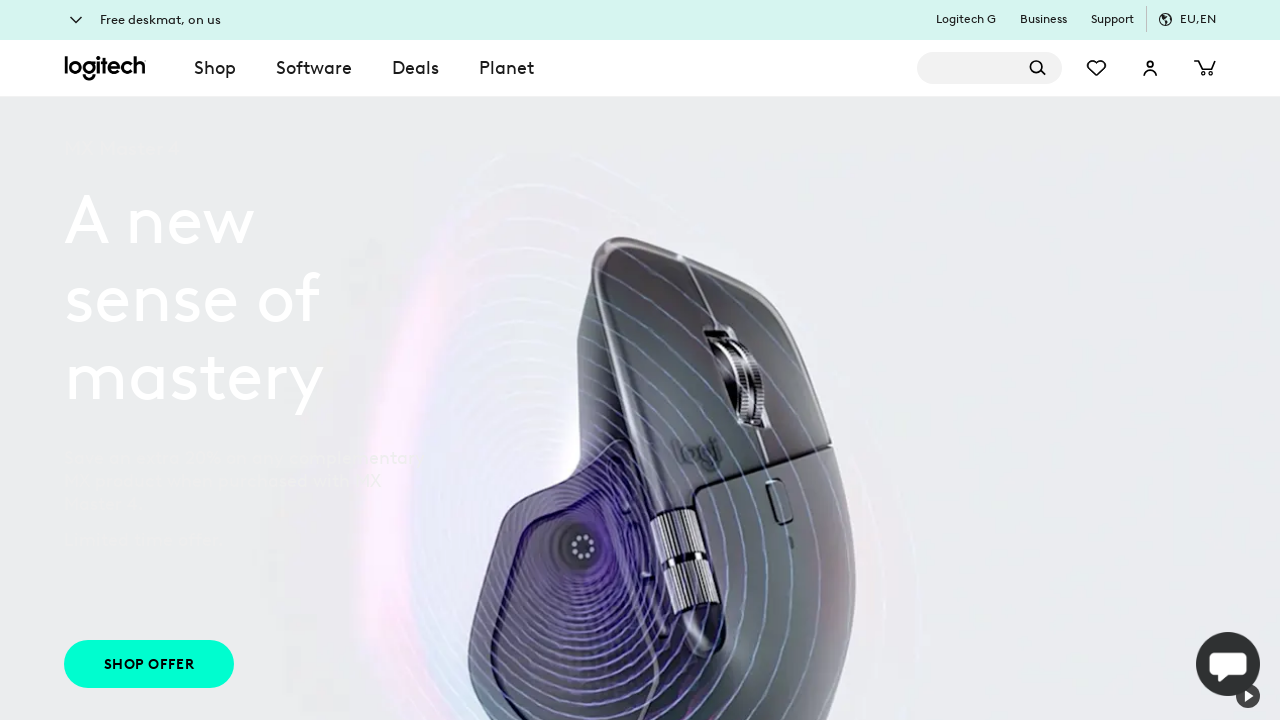

Set up event handler to accept alert dialog
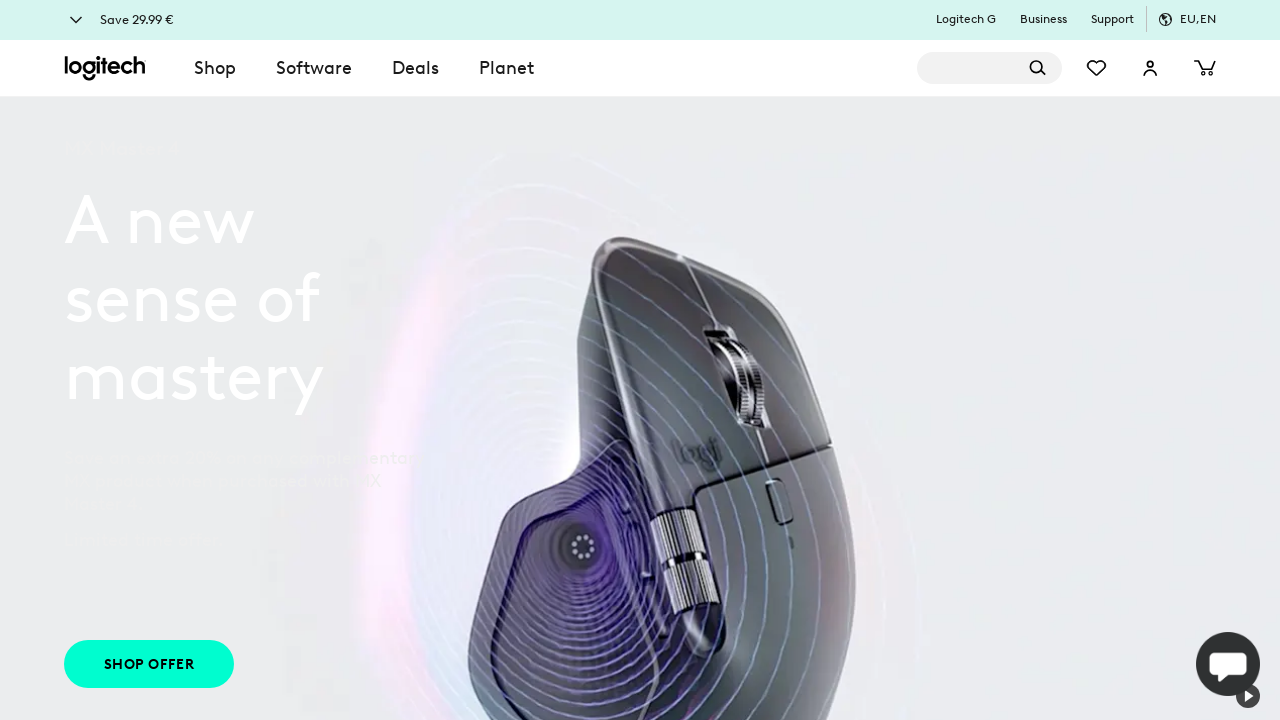

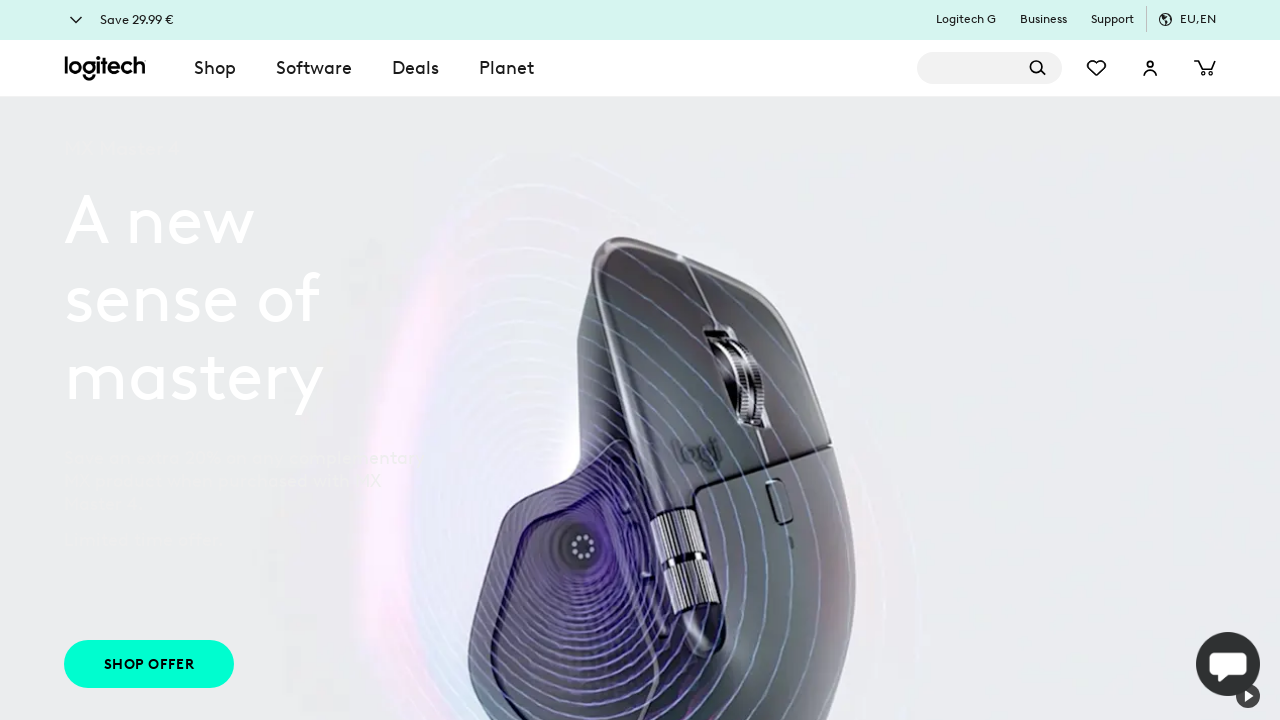